Tests the flight booking demo site by selecting "Mexico City" as the departure city from a dropdown menu.

Starting URL: https://blazedemo.com/

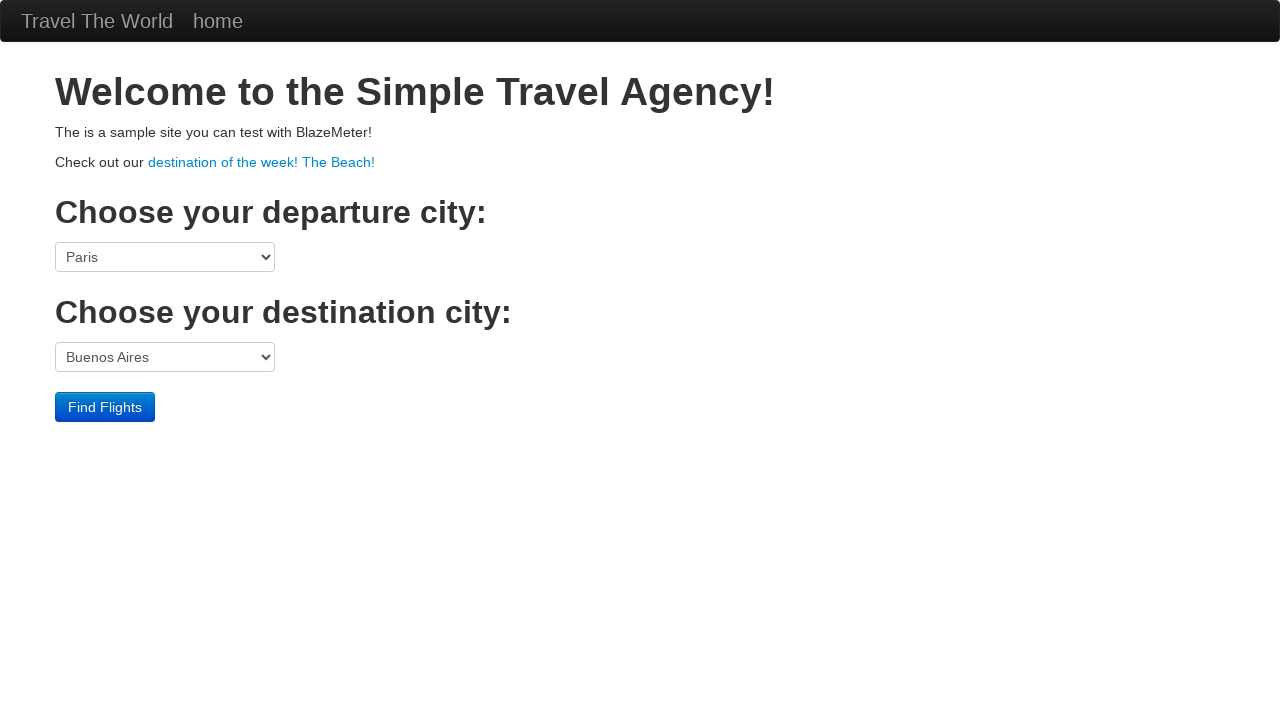

Navigated to flight booking demo site at https://blazedemo.com/
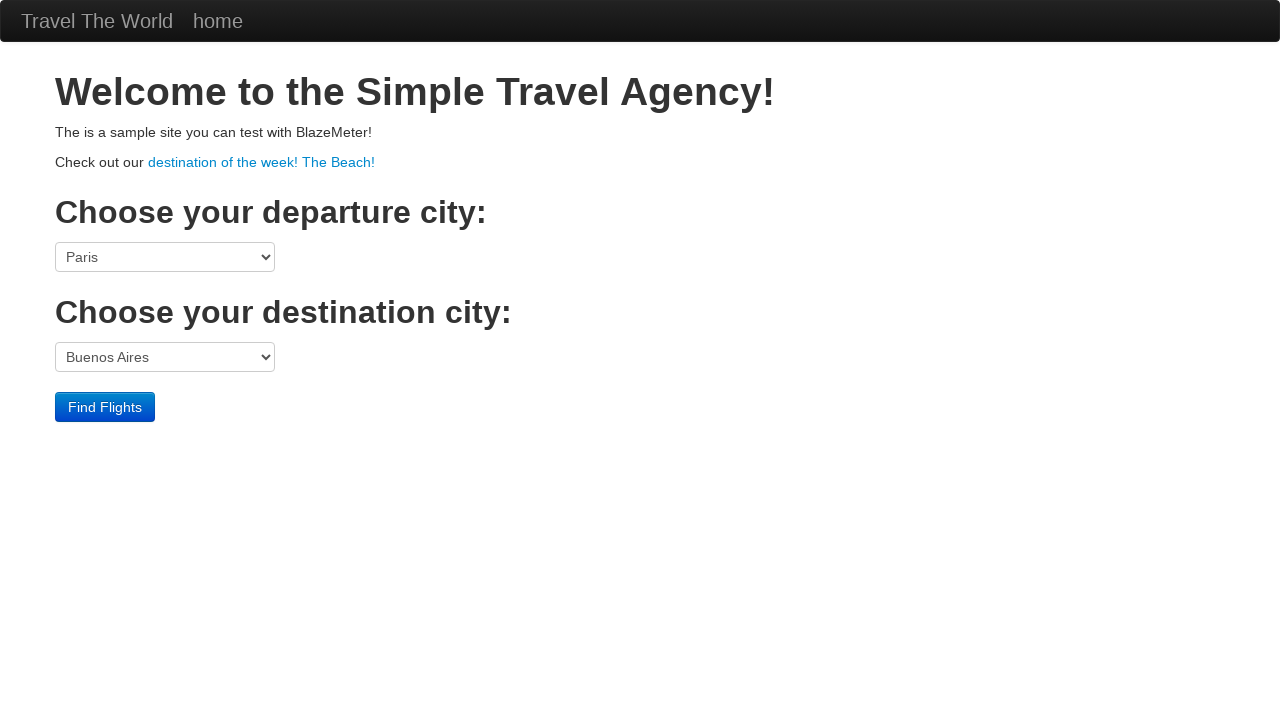

Selected 'Mexico City' from the departure city dropdown on select[name='fromPort']
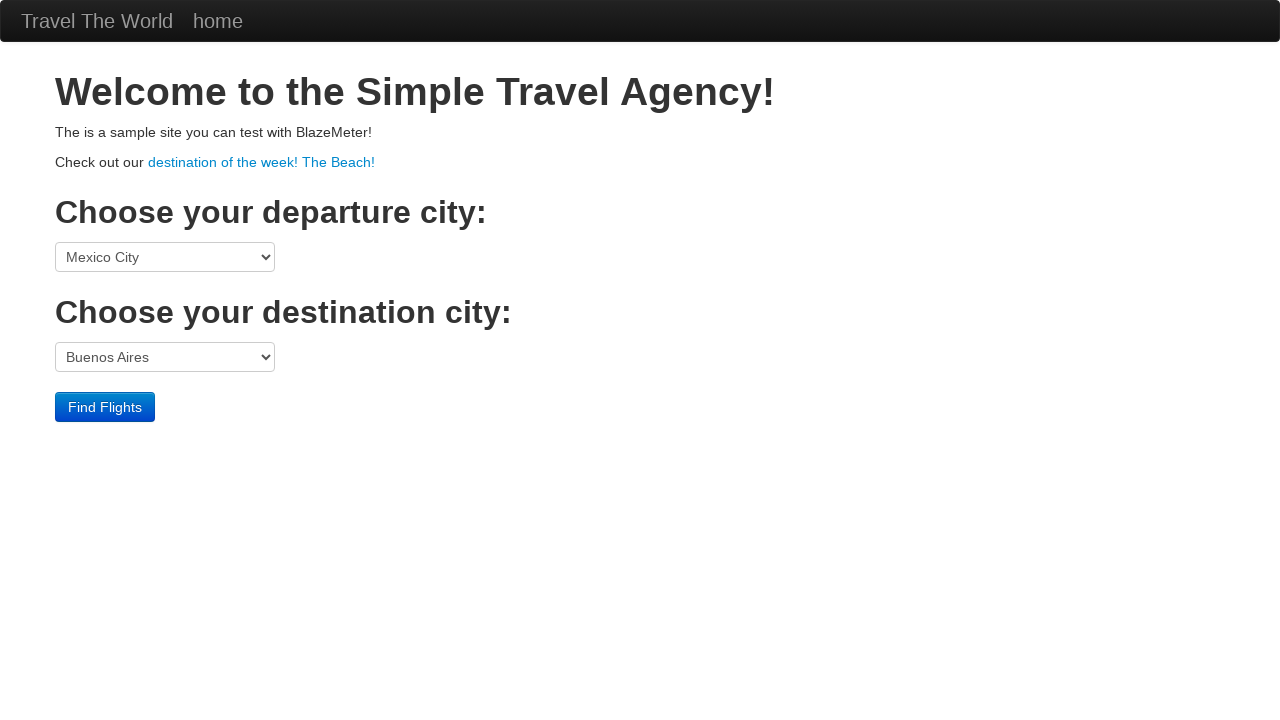

Waited 1 second to verify selection was made
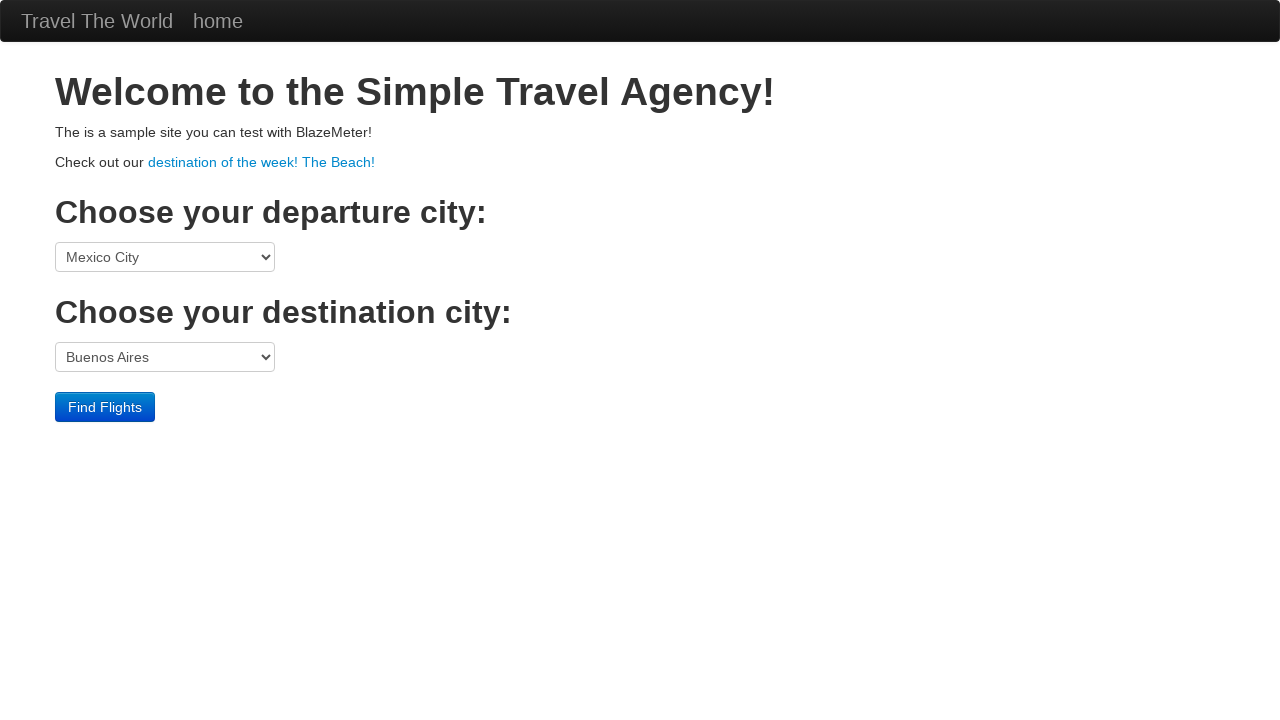

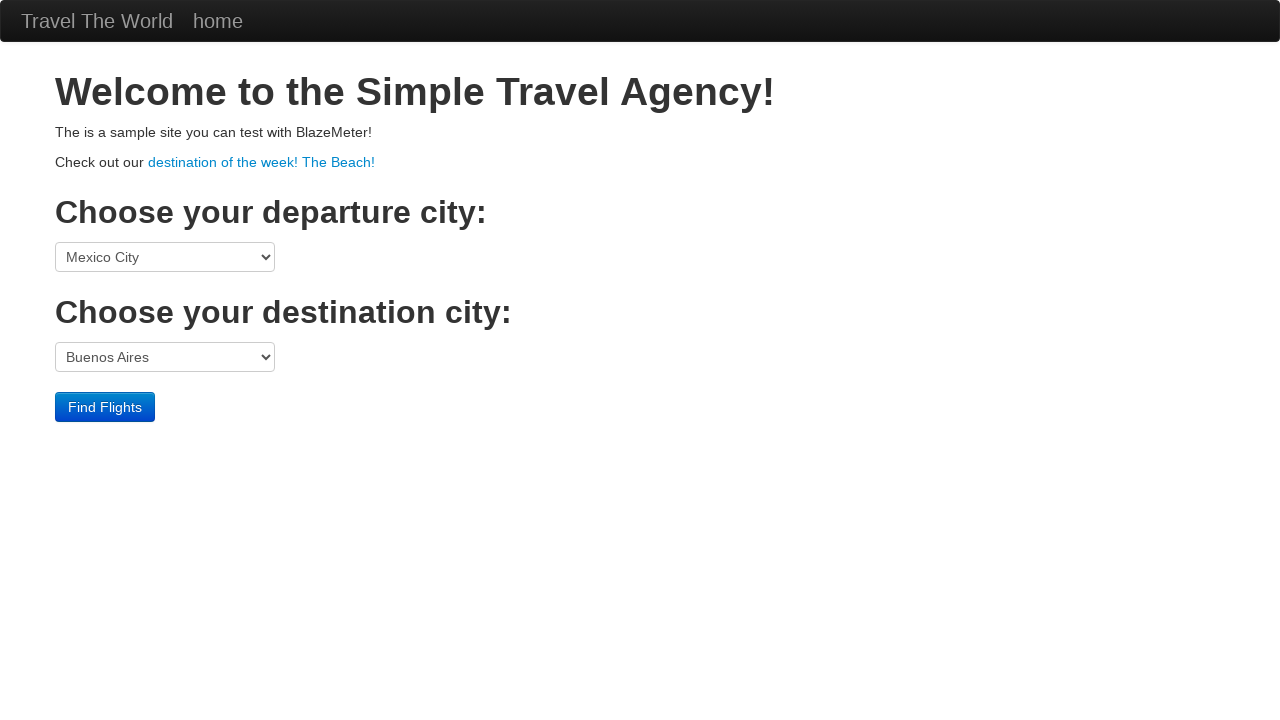